Tests handling of dynamic elements by clicking a button that starts a timer and waiting for a WebElement to appear on the page

Starting URL: http://seleniumpractise.blogspot.com/2016/08/how-to-use-explicit-wait-in-selenium.html

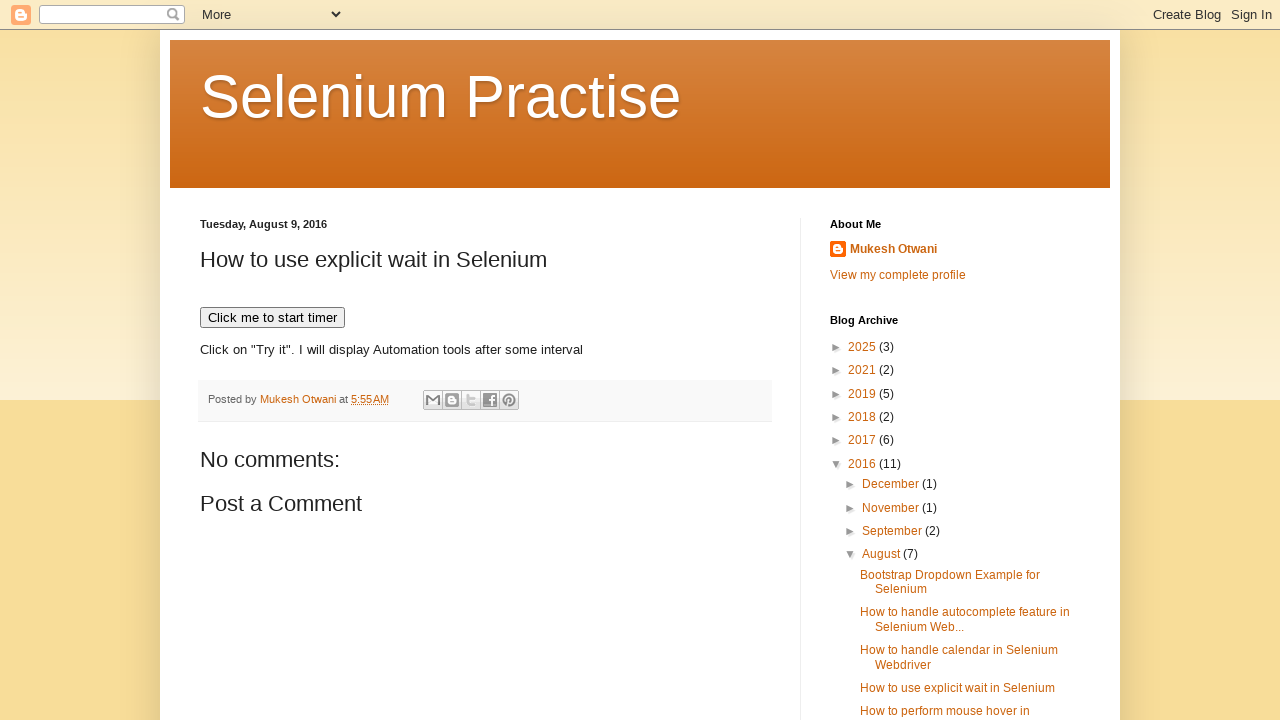

Clicked button to start timer at (272, 318) on xpath=//button[text()='Click me to start timer']
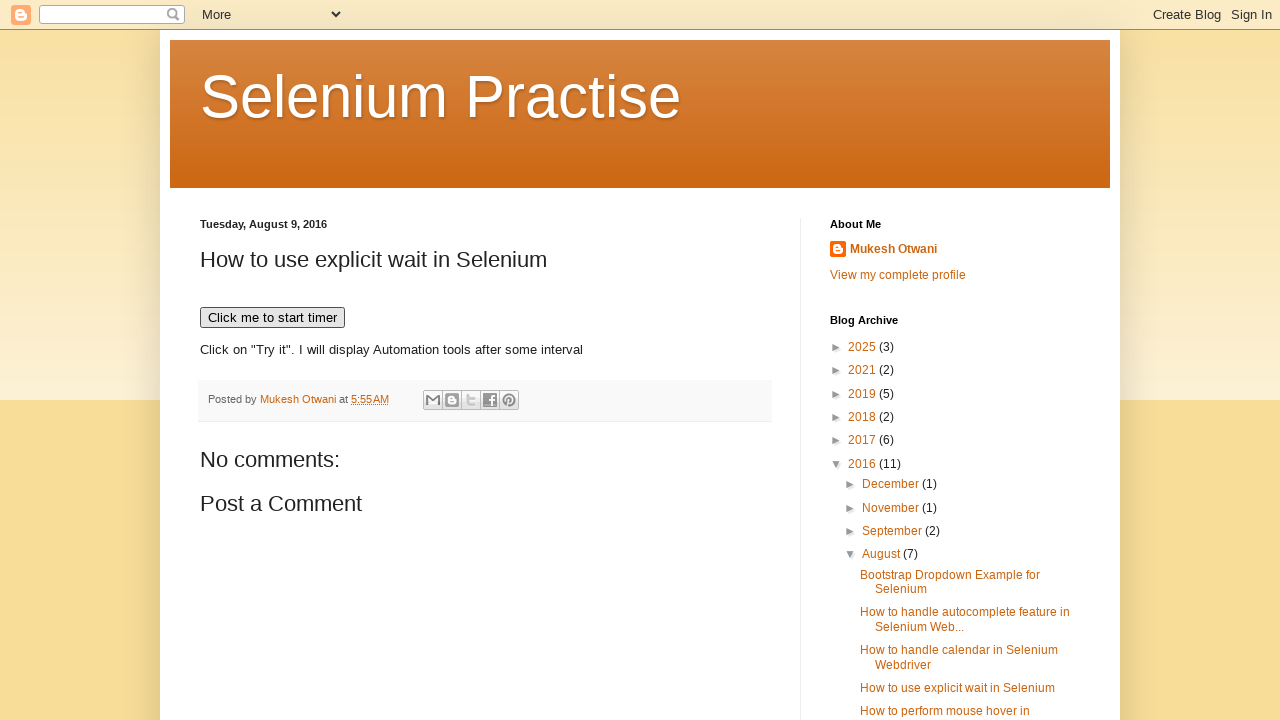

Dynamic WebDriver element appeared after timer completed
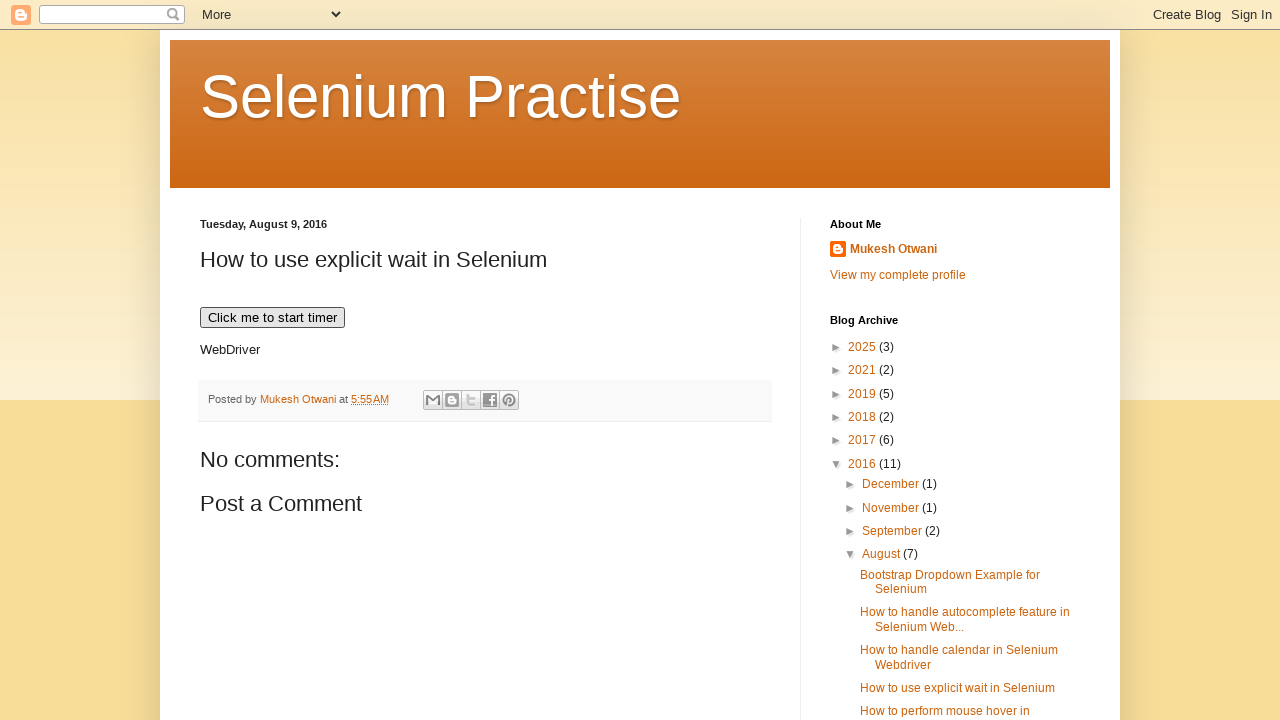

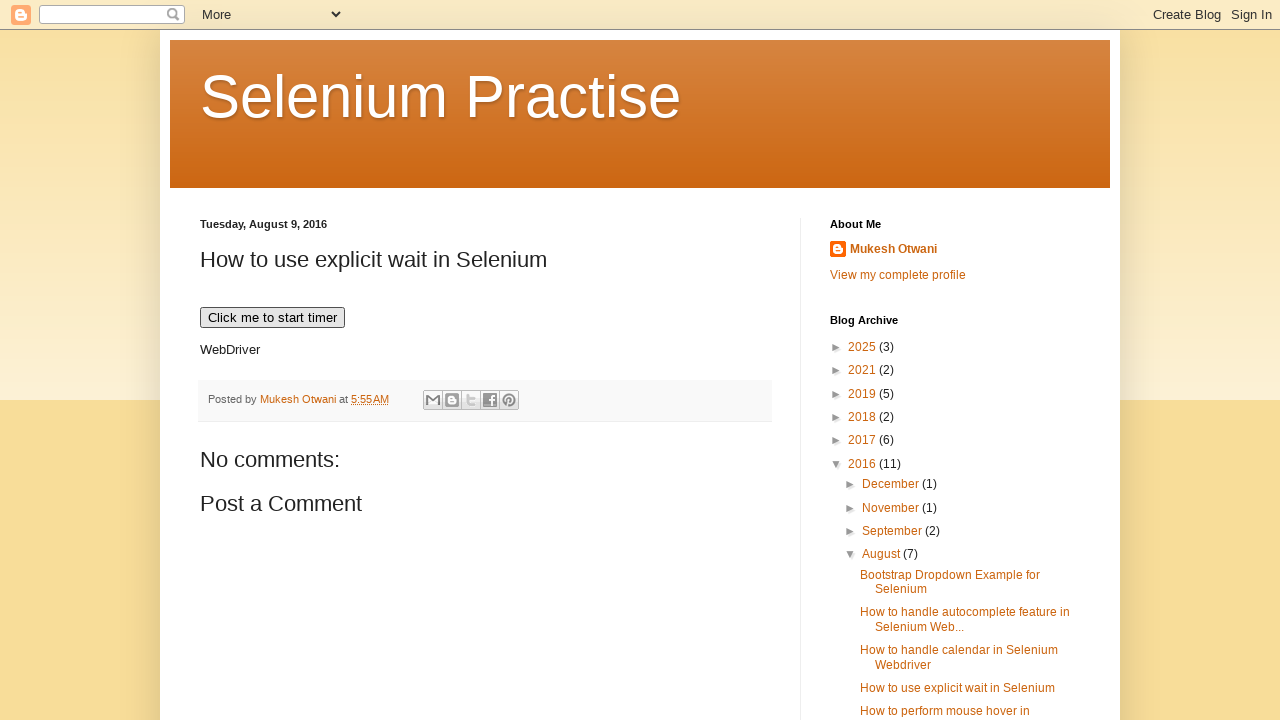